Tests various checkbox interactions on a practice page including clicking basic checkboxes, ajax checkboxes, toggle switches, and dropdown selections for cities like Paris and Berlin.

Starting URL: https://leafground.com/checkbox.xhtml

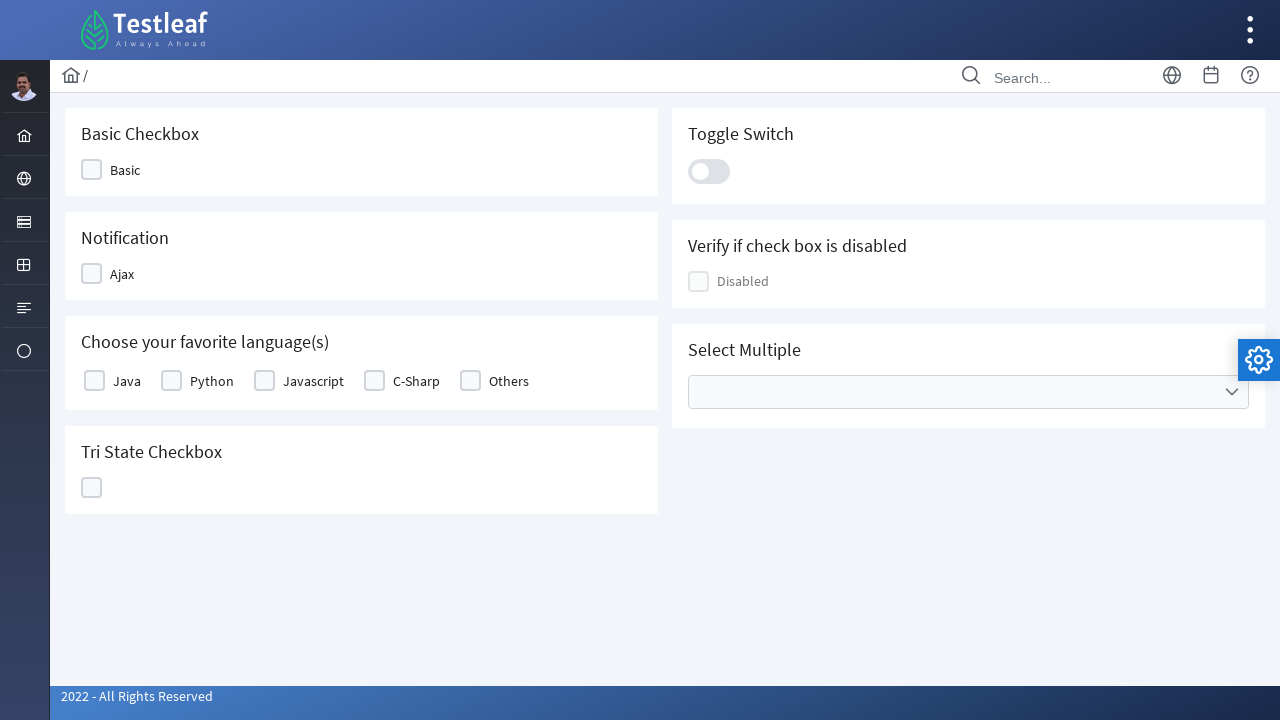

Clicked 'Basic' checkbox at (125, 170) on xpath=//span[text()='Basic']
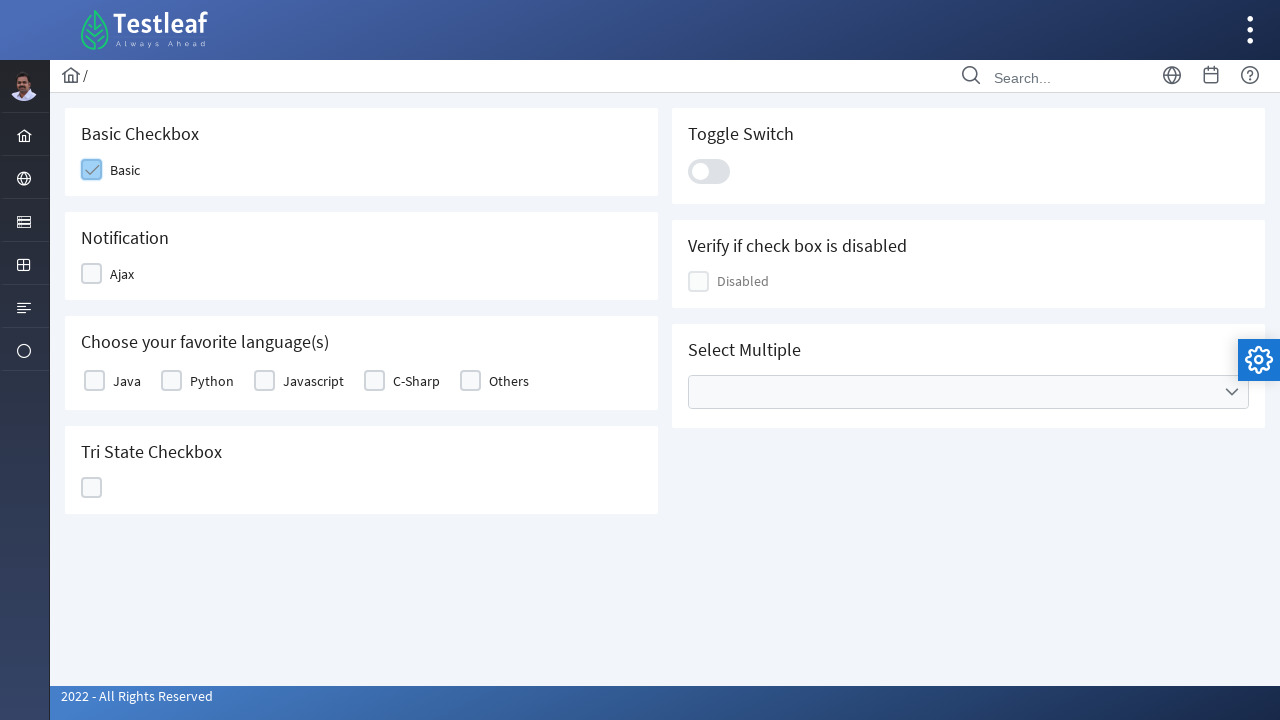

Clicked 'Ajax' checkbox at (122, 274) on xpath=//span[text()='Ajax']
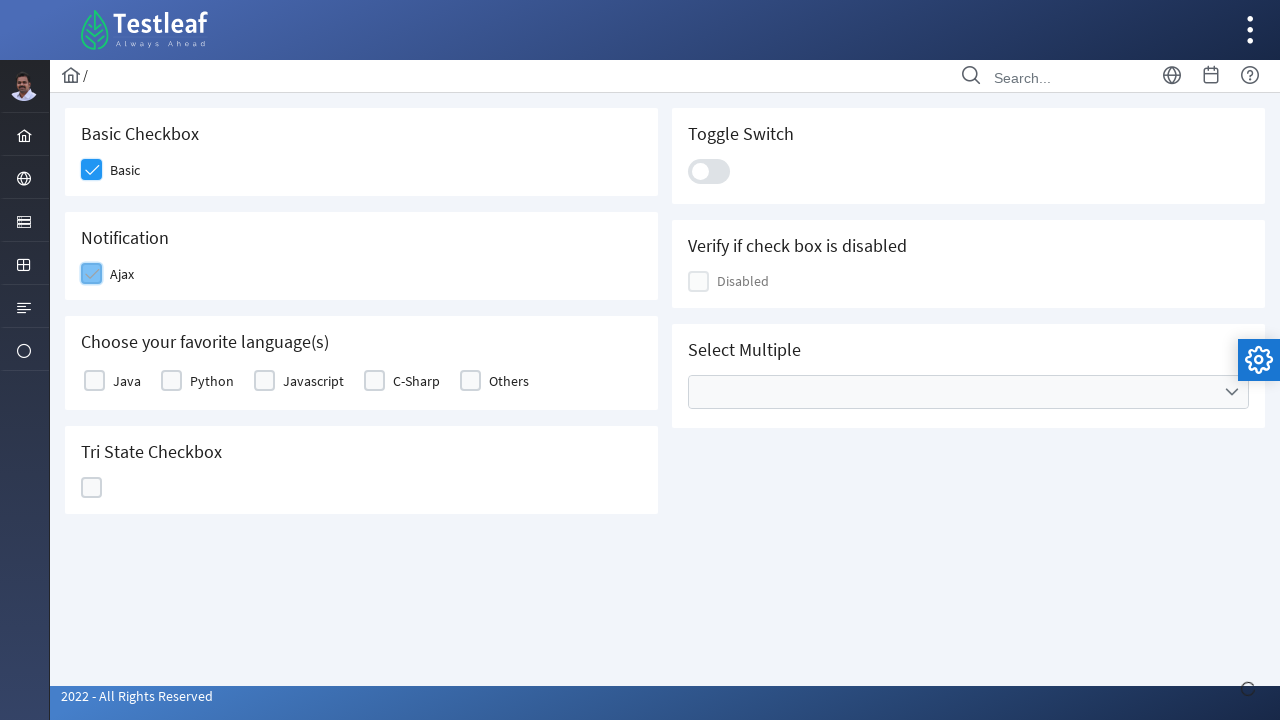

Waited for page response
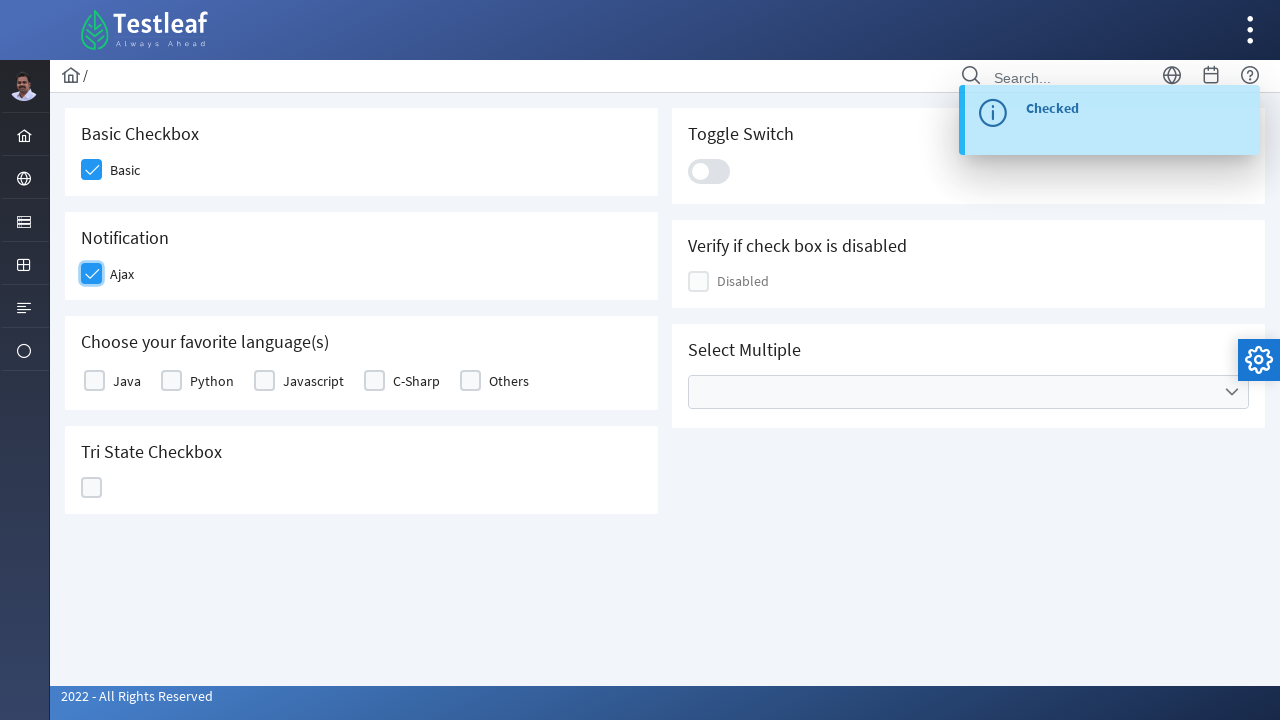

Clicked 'Java' checkbox at (127, 381) on xpath=//label[text()='Java']
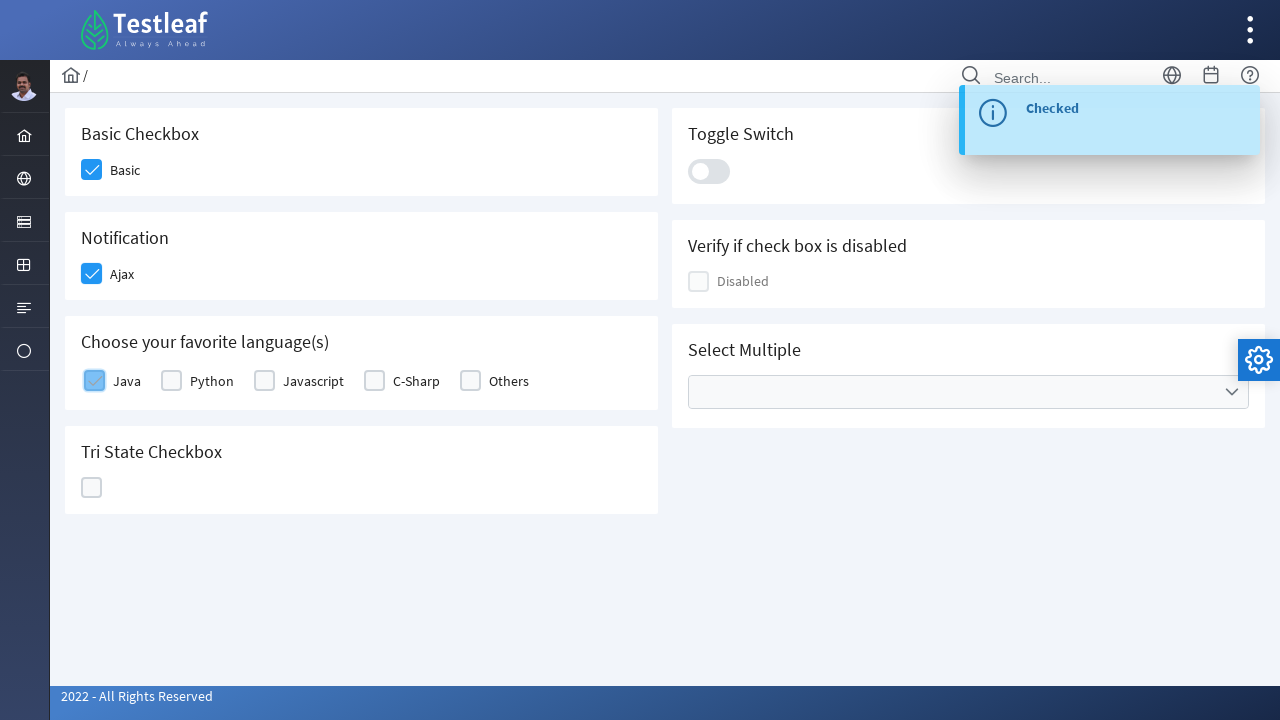

Clicked the 5th checkbox element at (92, 488) on (//div[@class='ui-chkbox-box ui-widget ui-corner-all ui-state-default'])[5]
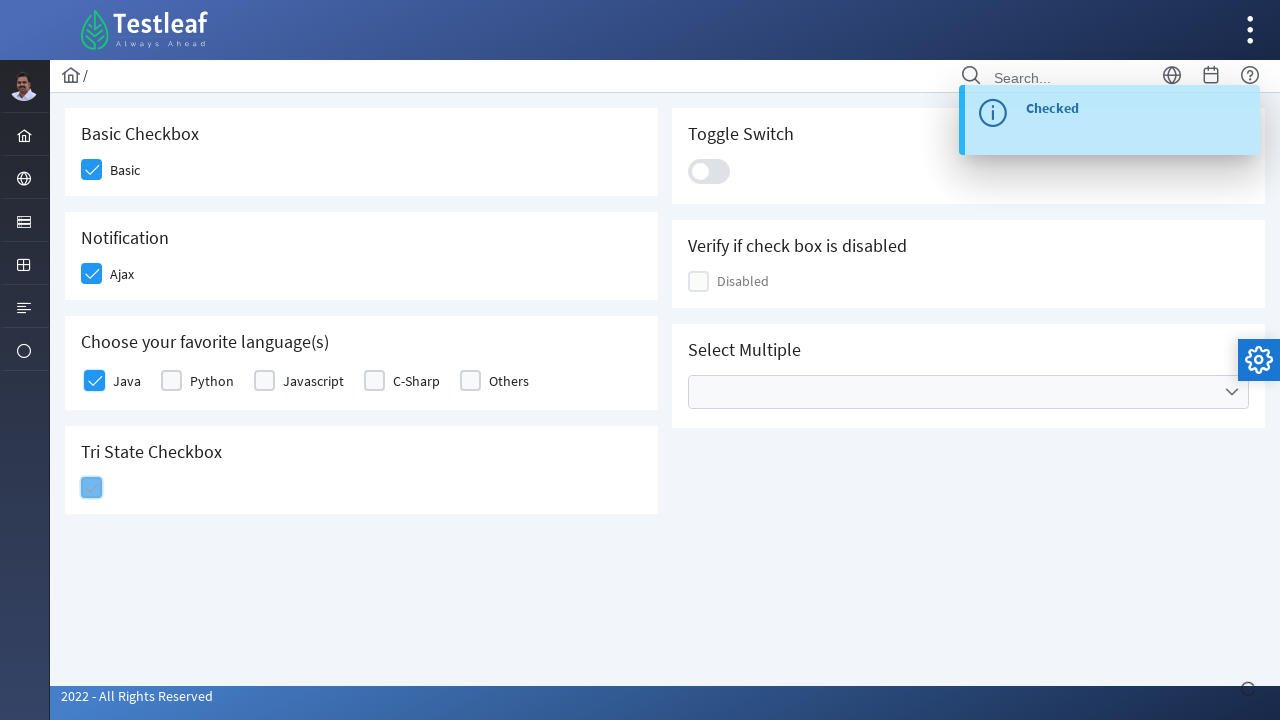

Waited for checkbox state change
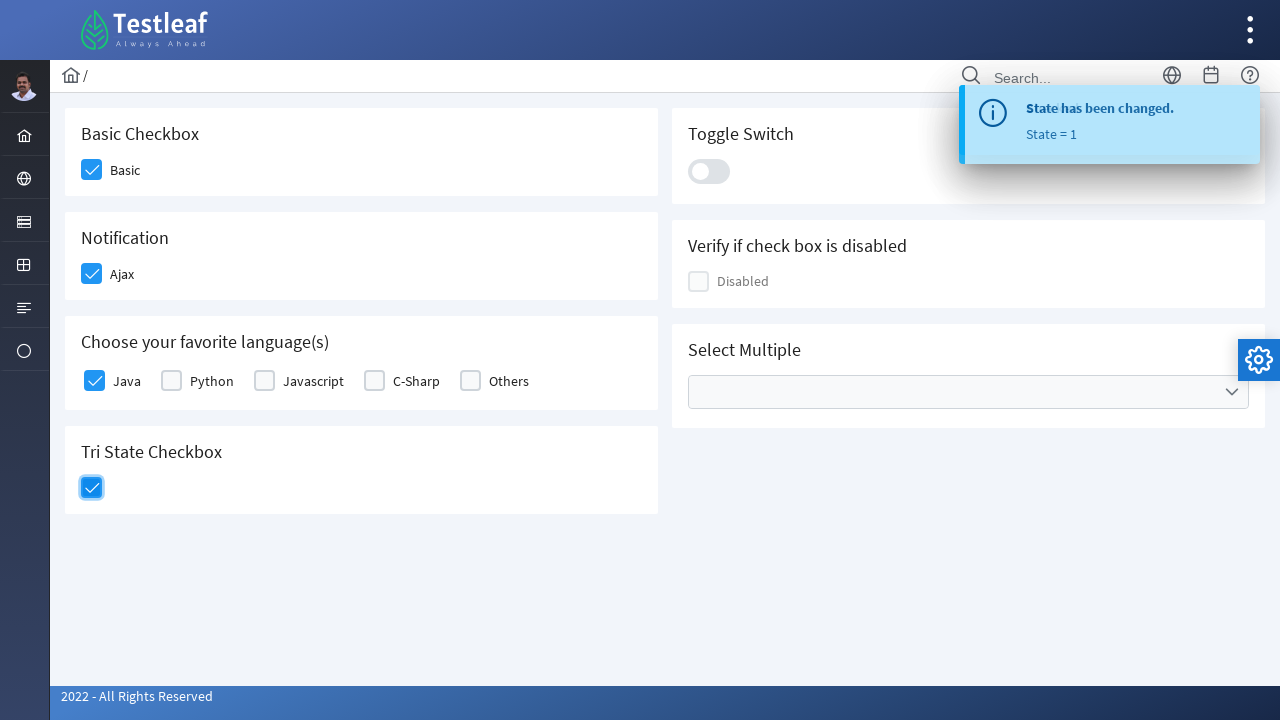

Clicked toggle switch at (709, 171) on xpath=//div[@class='ui-toggleswitch ui-widget']
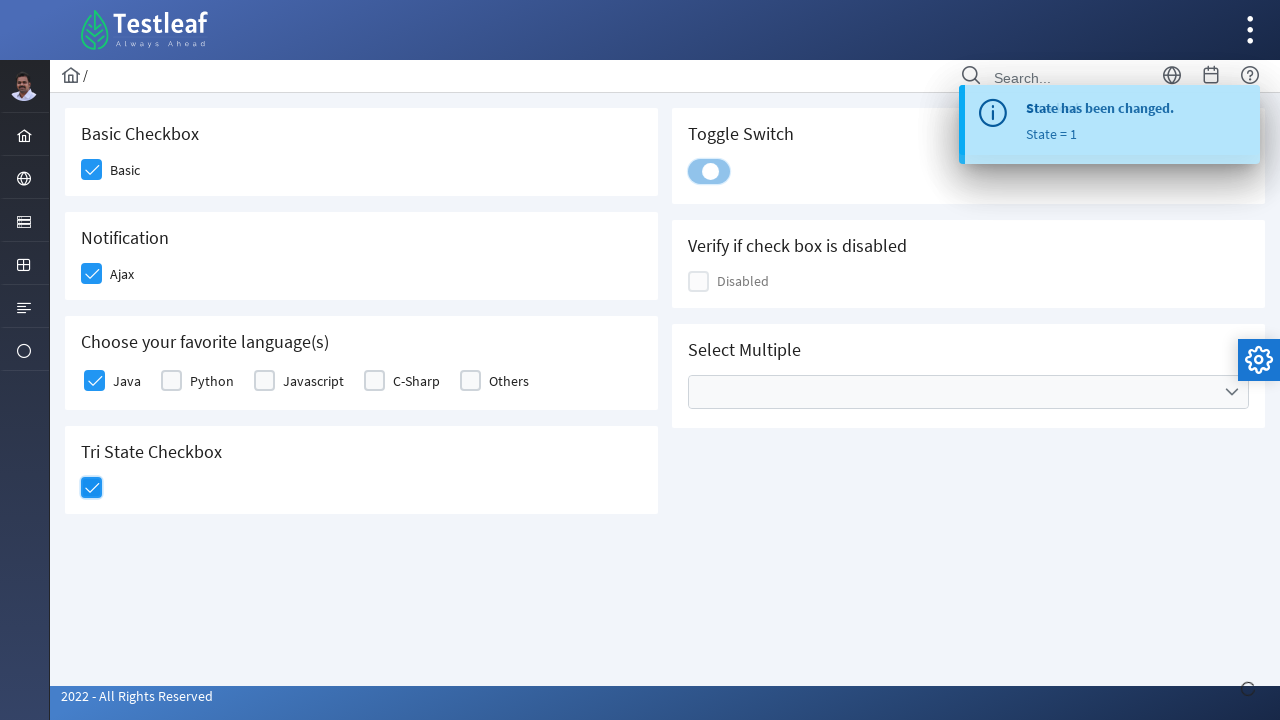

Clicked dropdown to expand city selection at (1232, 392) on xpath=//span[@class='ui-icon ui-icon-triangle-1-s']
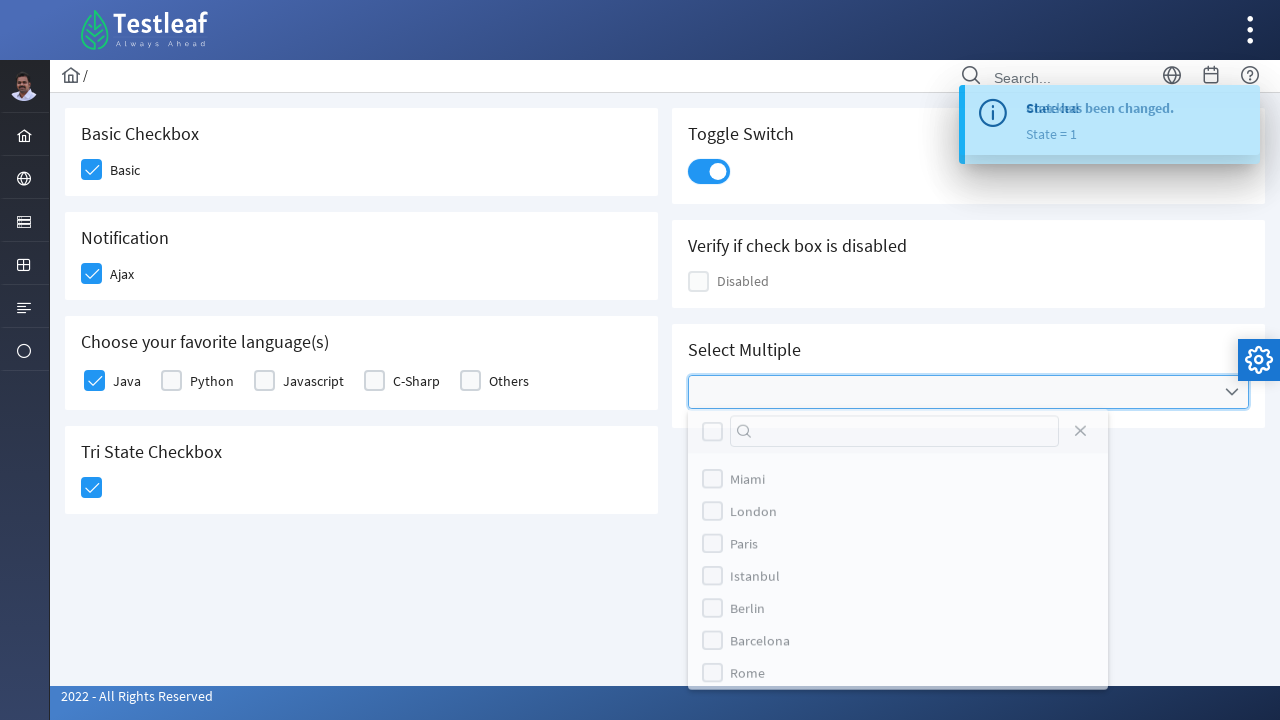

Selected 'Paris' from dropdown at (744, 554) on (//label[text()='Paris'])[2]
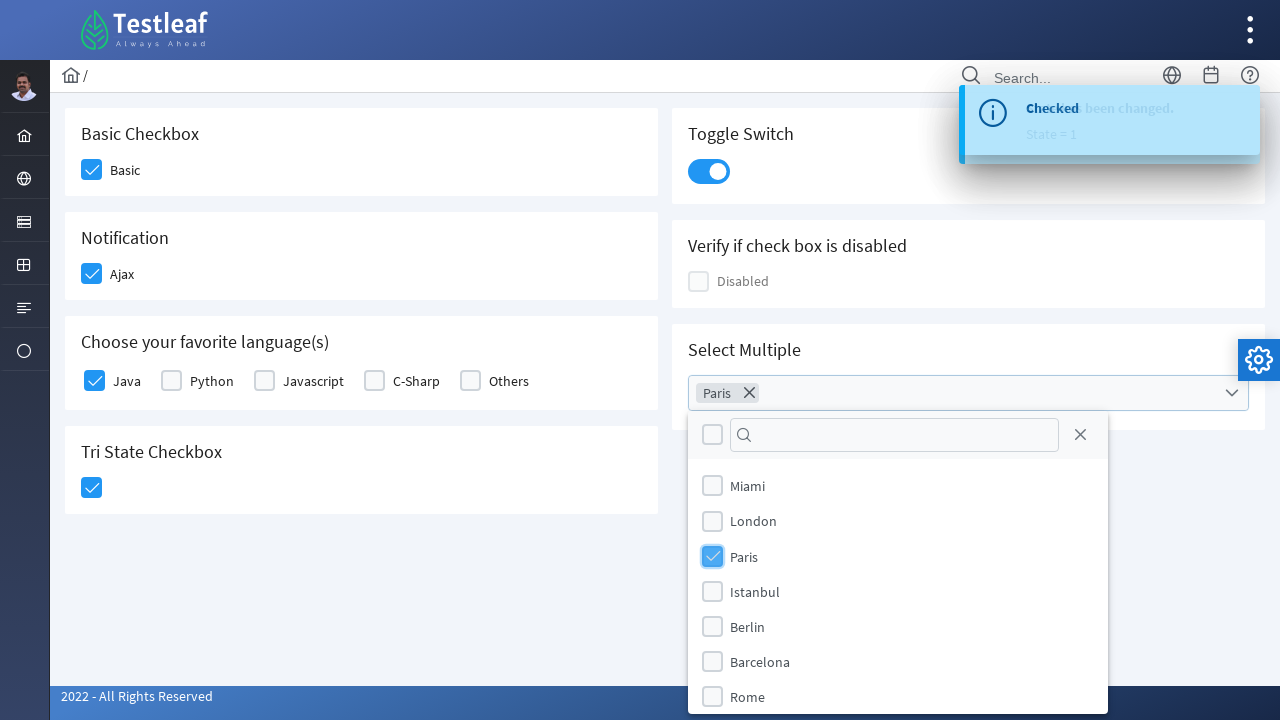

Selected 'Berlin' from dropdown at (748, 626) on (//label[text()='Berlin'])[2]
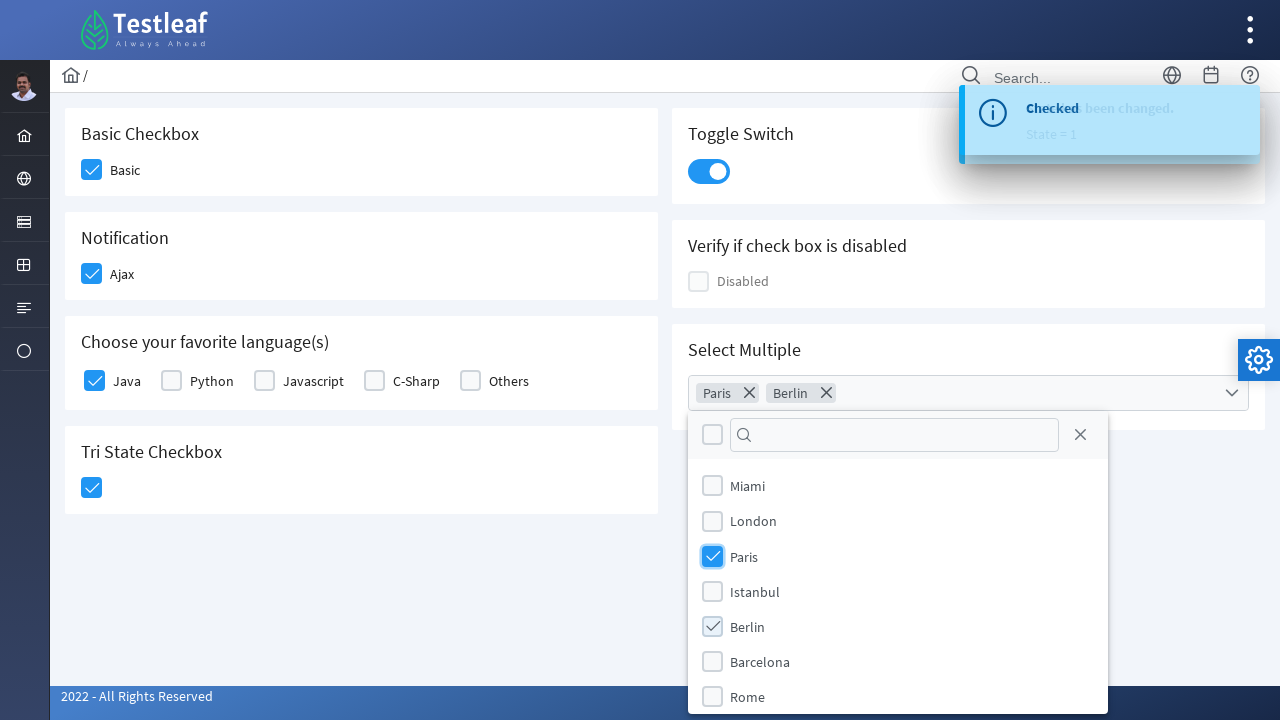

Clicked layout topbar area to close dropdown at (640, 30) on div.layout-topbar
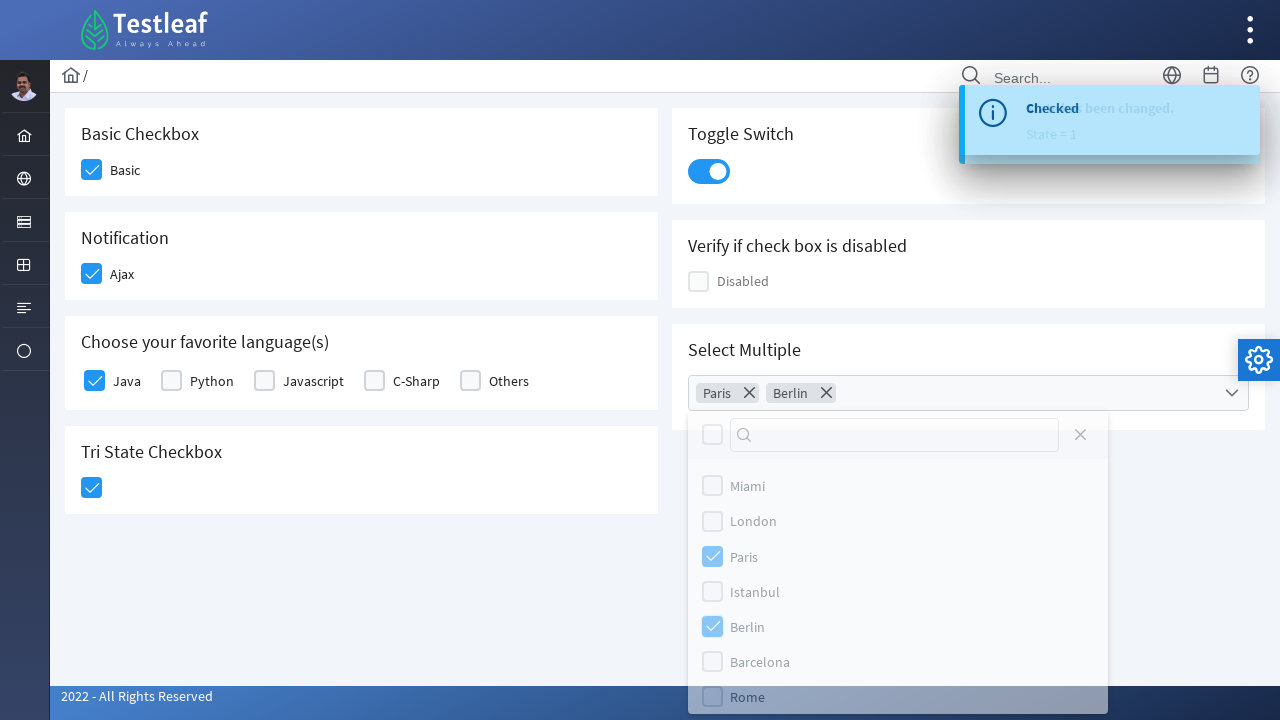

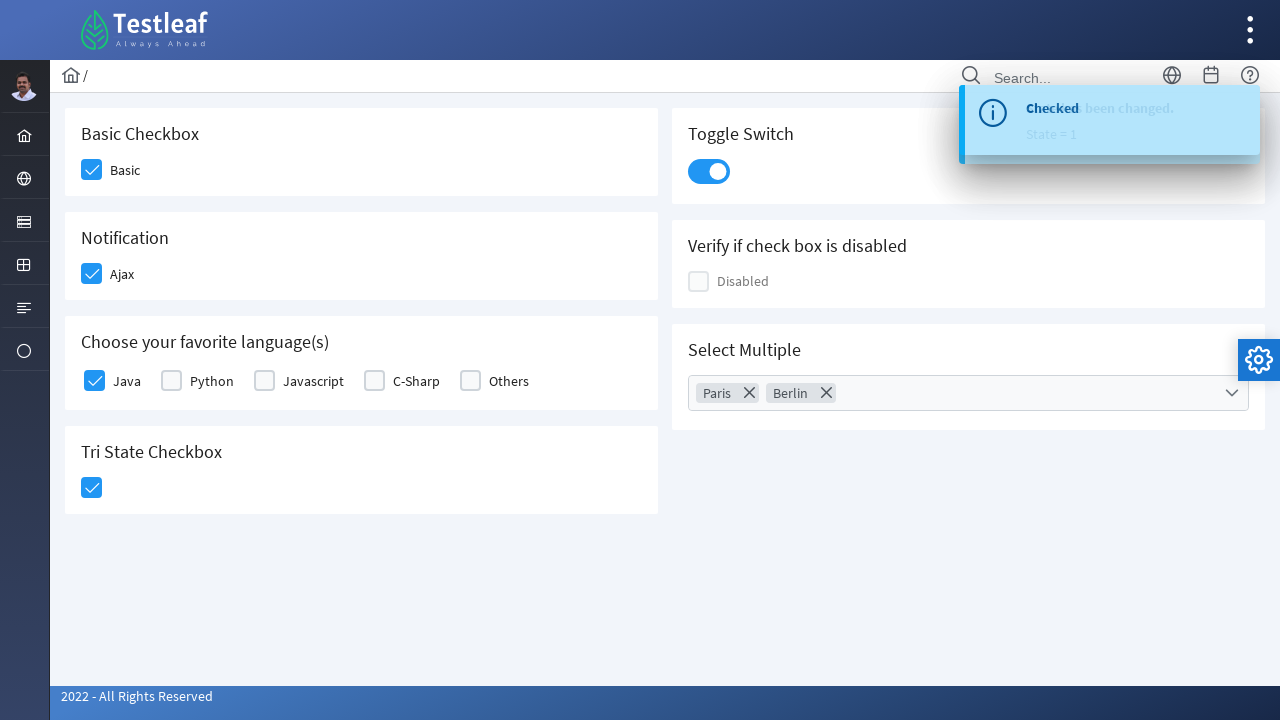